Tests browser navigation functionality by navigating to different pages, going back and forward in browser history

Starting URL: https://istanbulakademi.meb.gov.tr

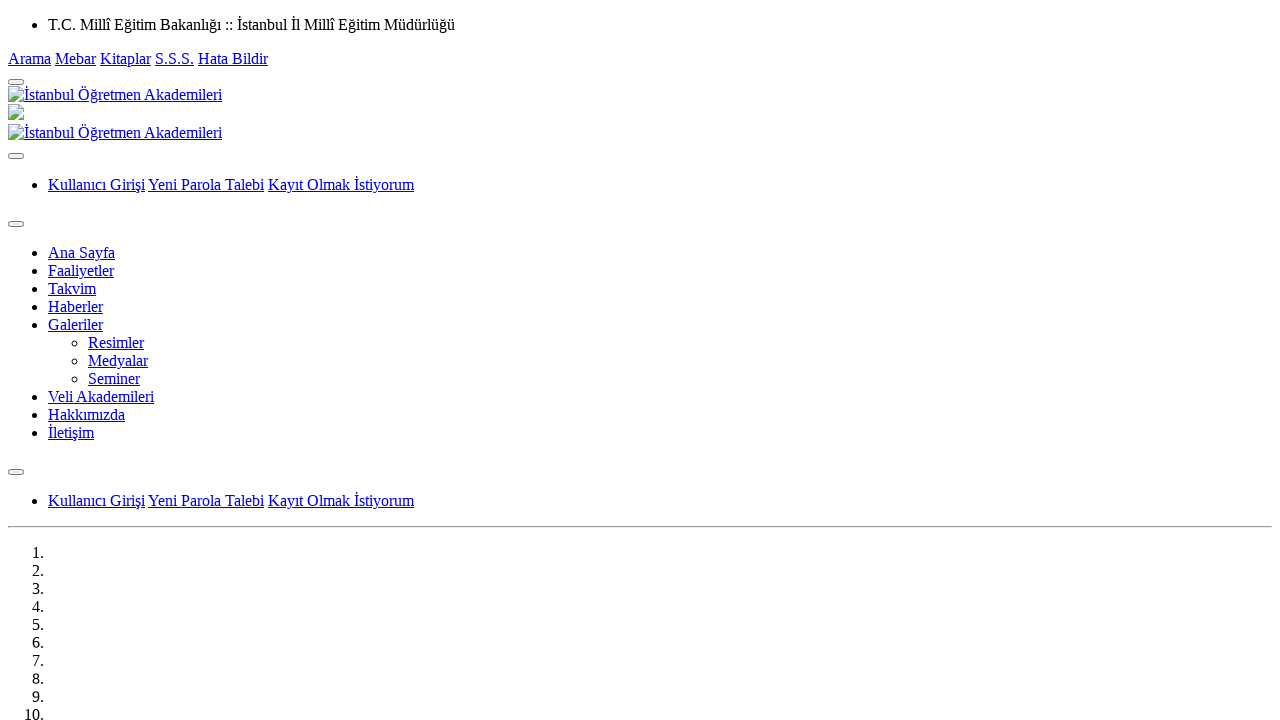

Navigated to akademiler.php?pID=615
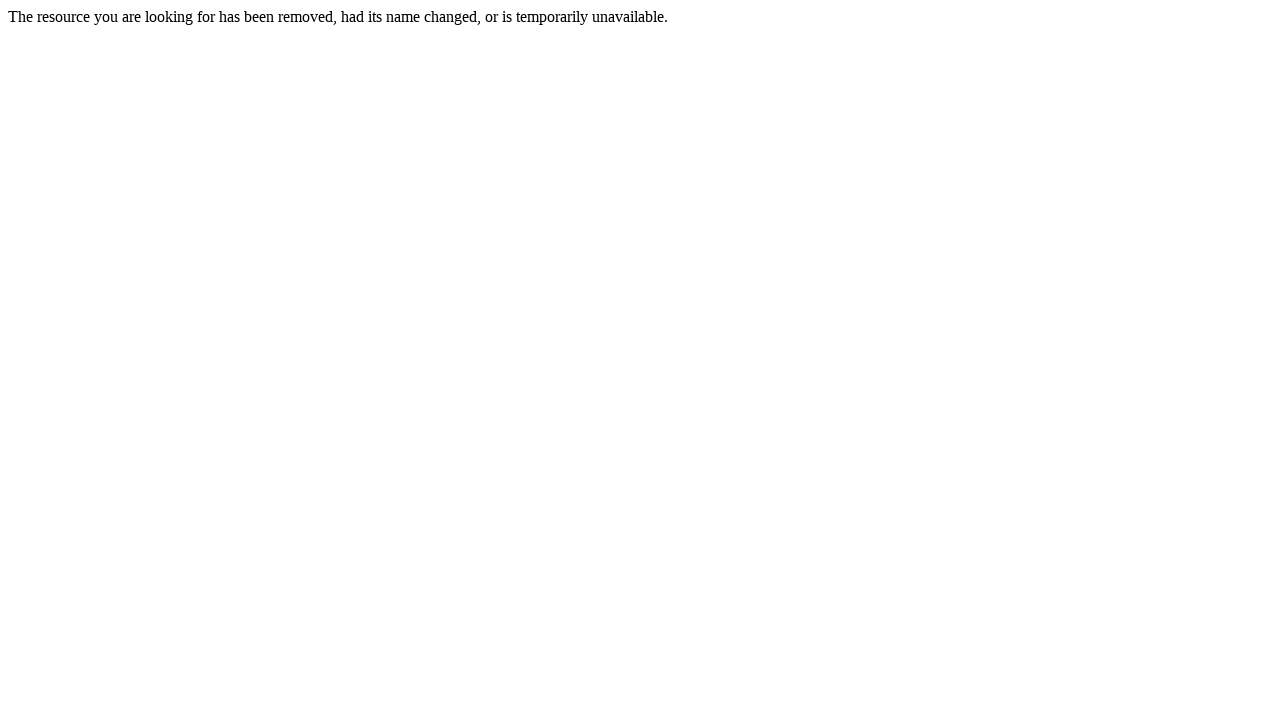

Navigated back to previous page in browser history
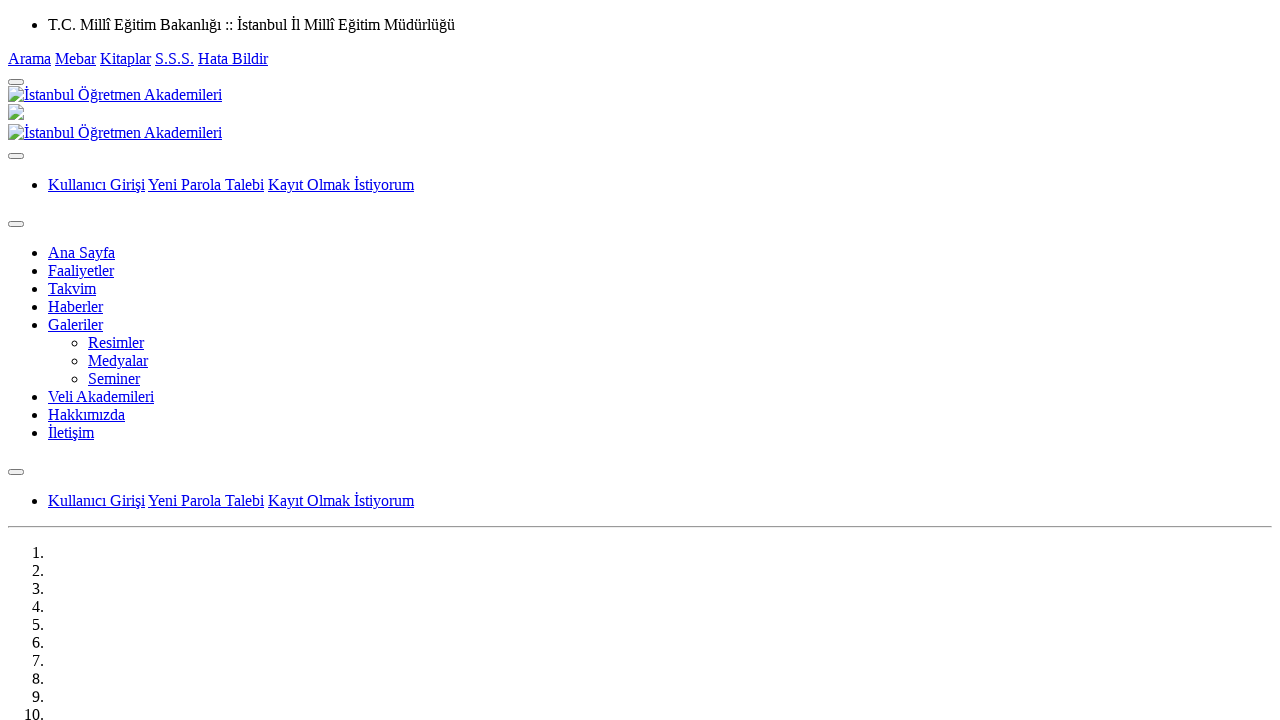

Navigated forward to next page in browser history
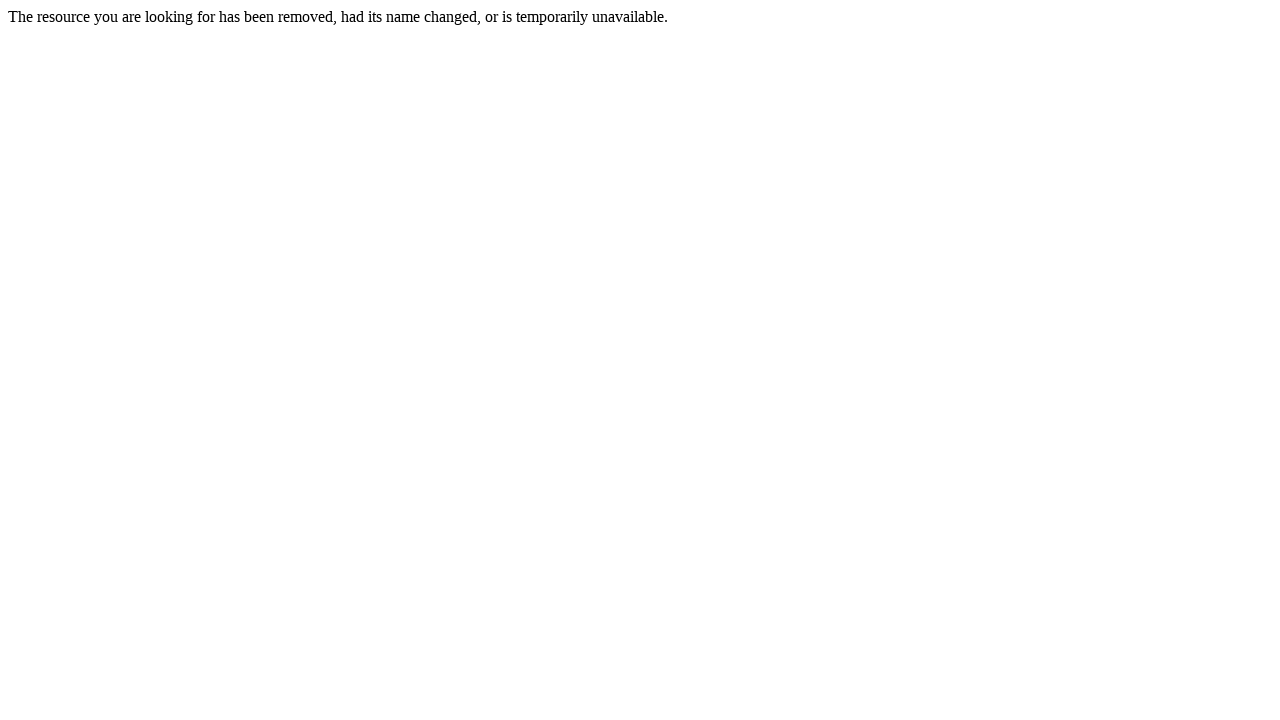

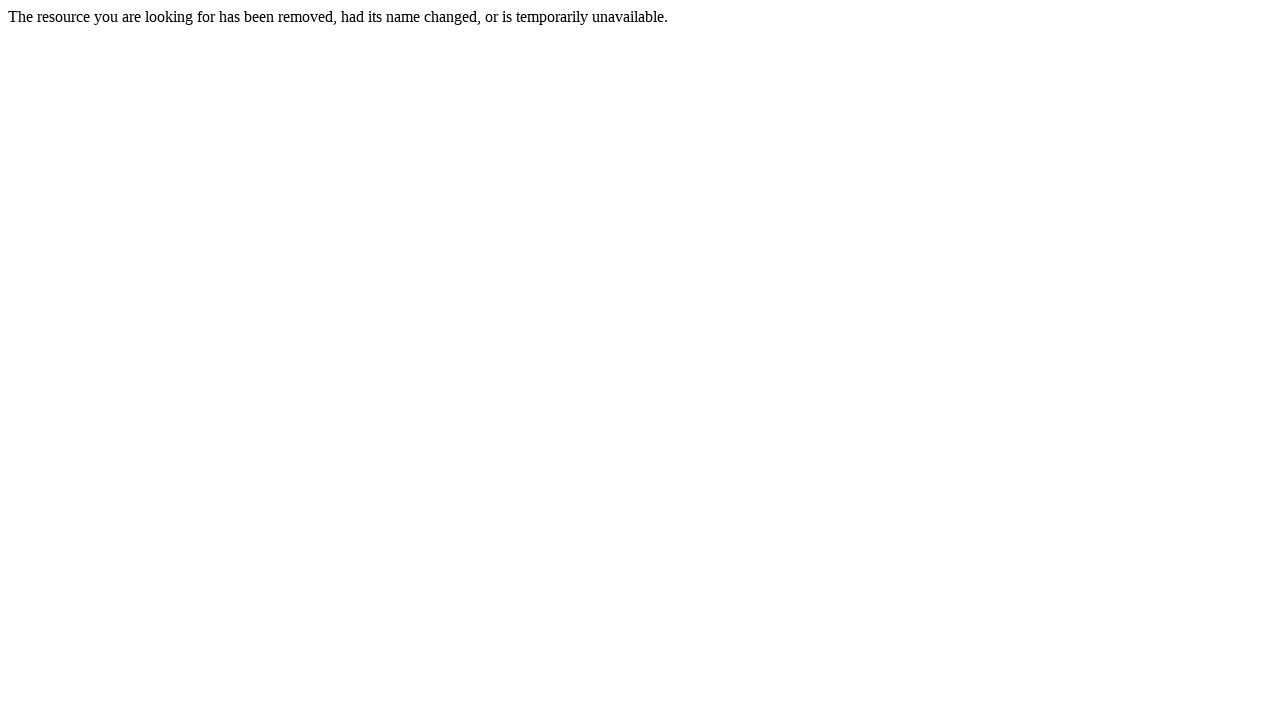